Tests that whitespace is trimmed from edited todo text

Starting URL: https://demo.playwright.dev/todomvc

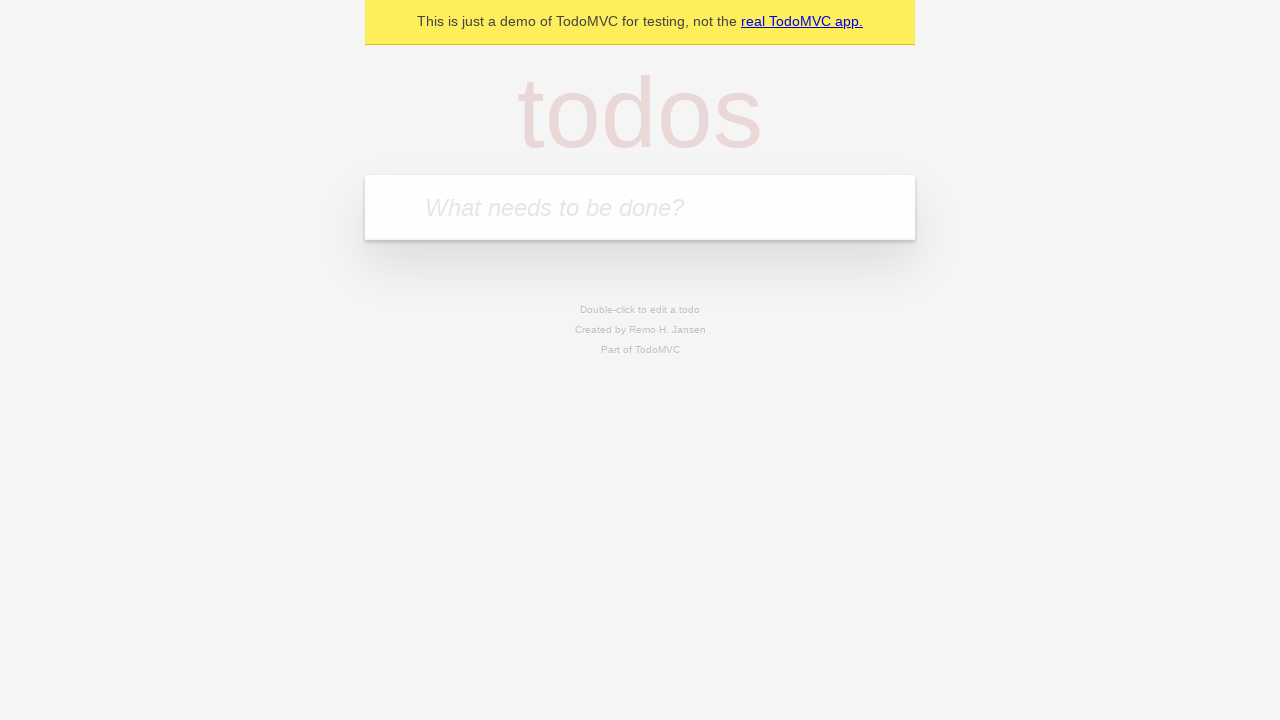

Filled todo input with 'buy some cheese' on internal:attr=[placeholder="What needs to be done?"i]
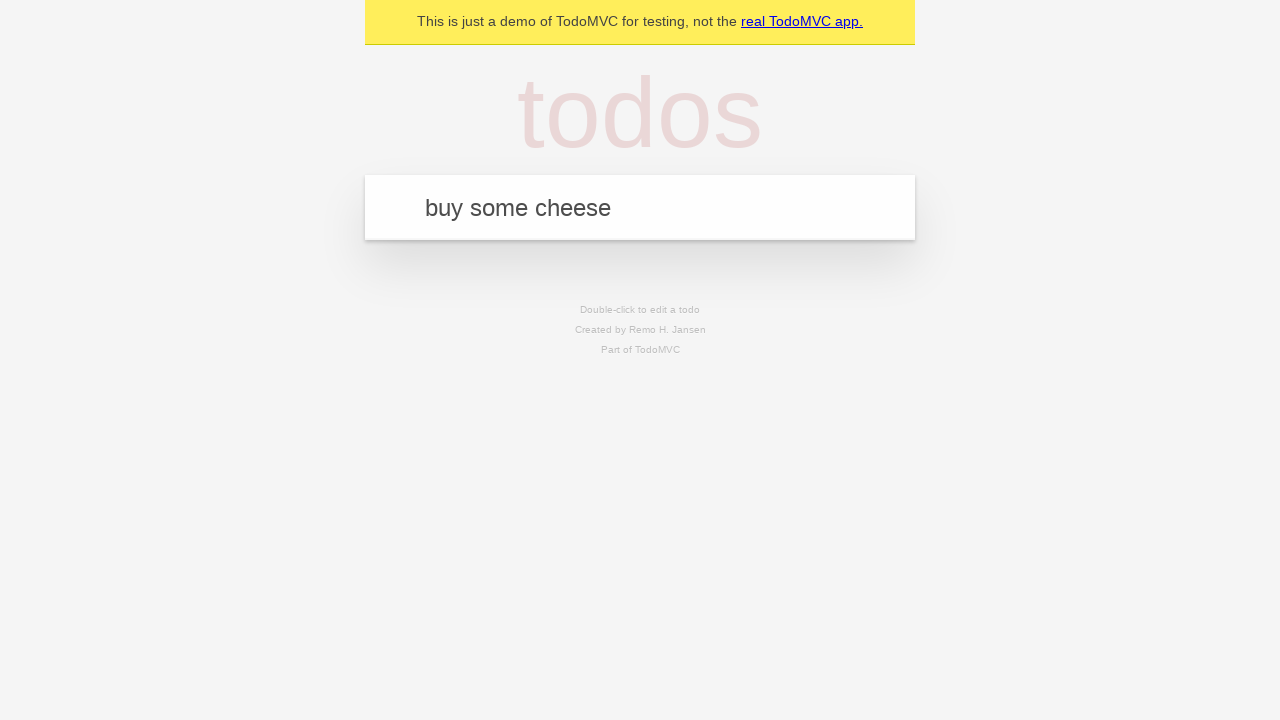

Pressed Enter to create first todo on internal:attr=[placeholder="What needs to be done?"i]
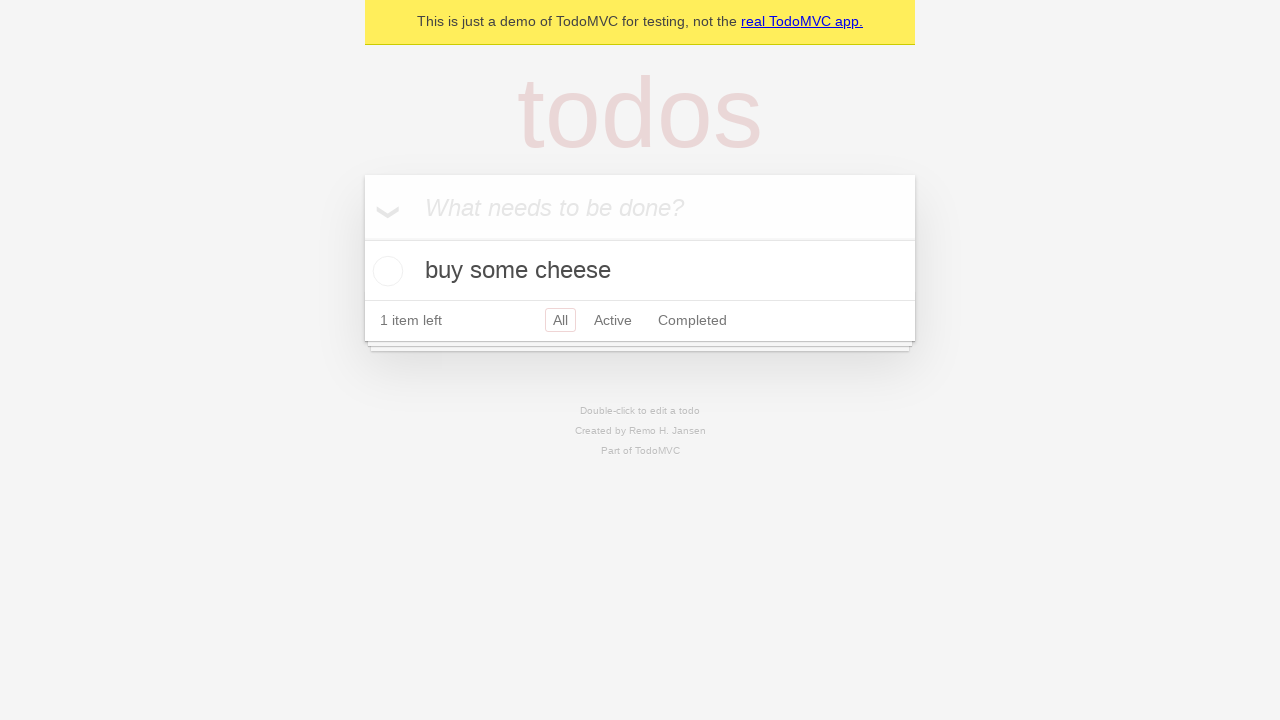

Filled todo input with 'feed the cat' on internal:attr=[placeholder="What needs to be done?"i]
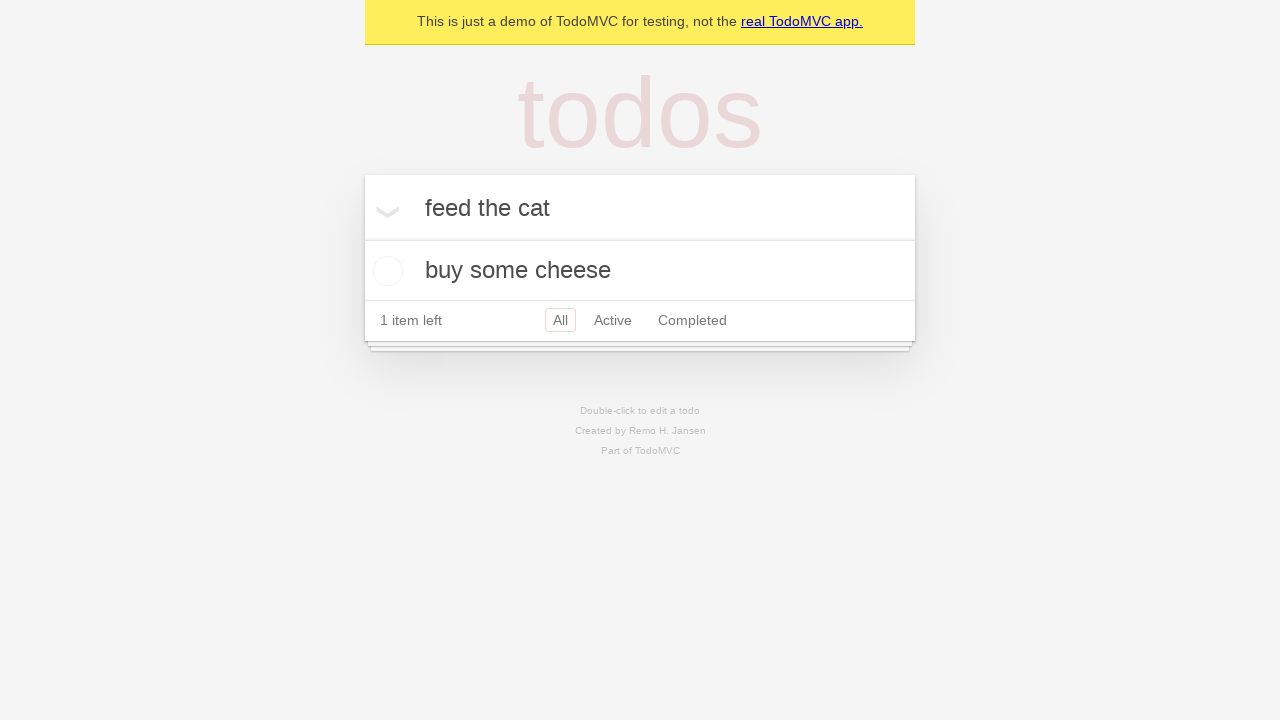

Pressed Enter to create second todo on internal:attr=[placeholder="What needs to be done?"i]
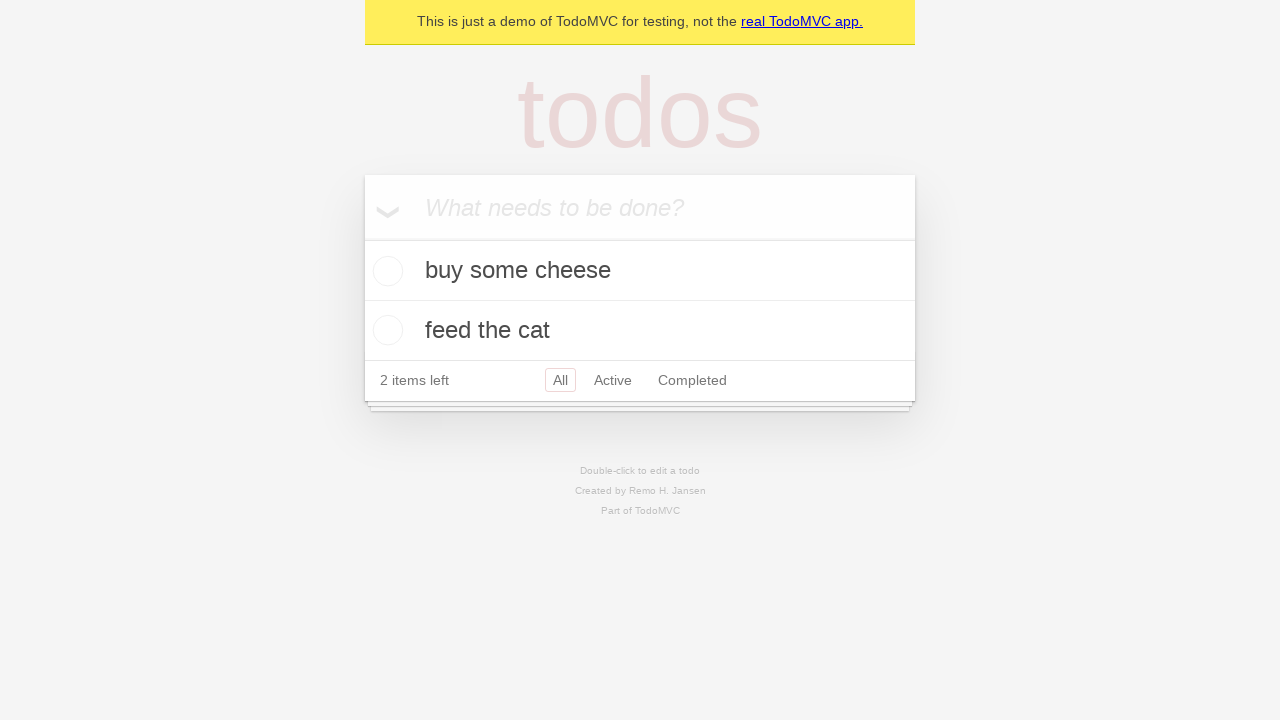

Filled todo input with 'book a doctors appointment' on internal:attr=[placeholder="What needs to be done?"i]
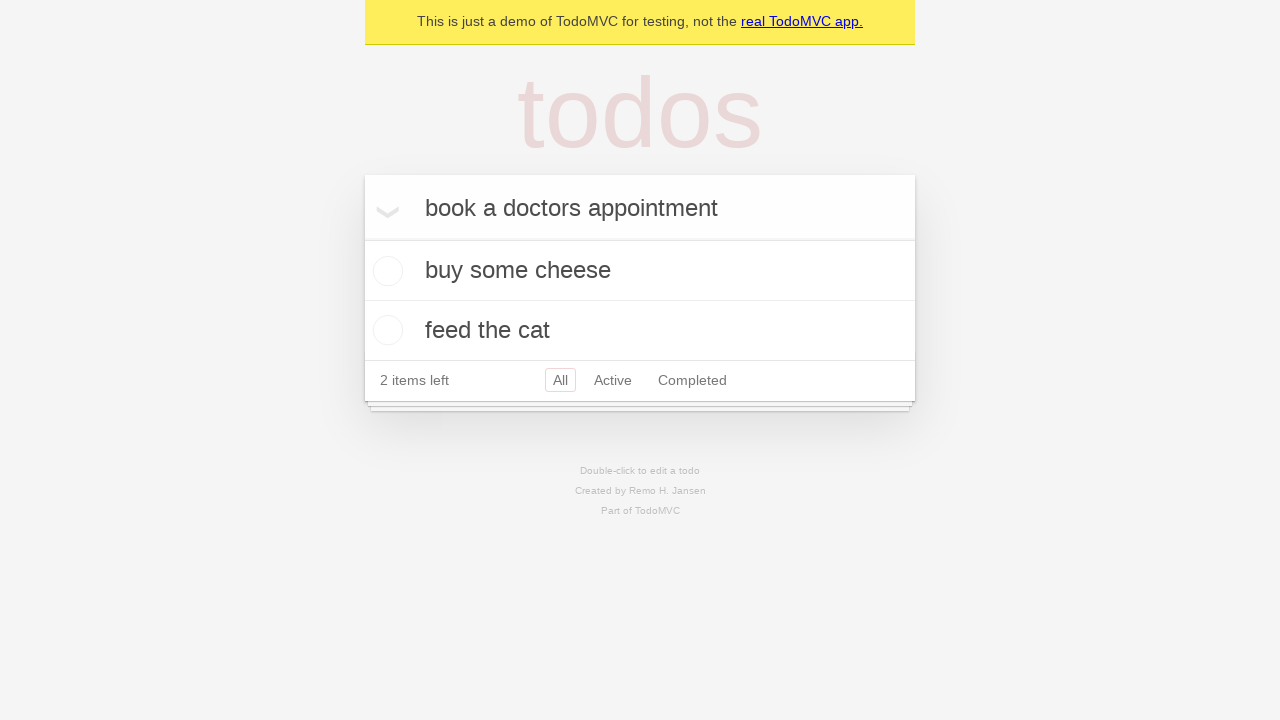

Pressed Enter to create third todo on internal:attr=[placeholder="What needs to be done?"i]
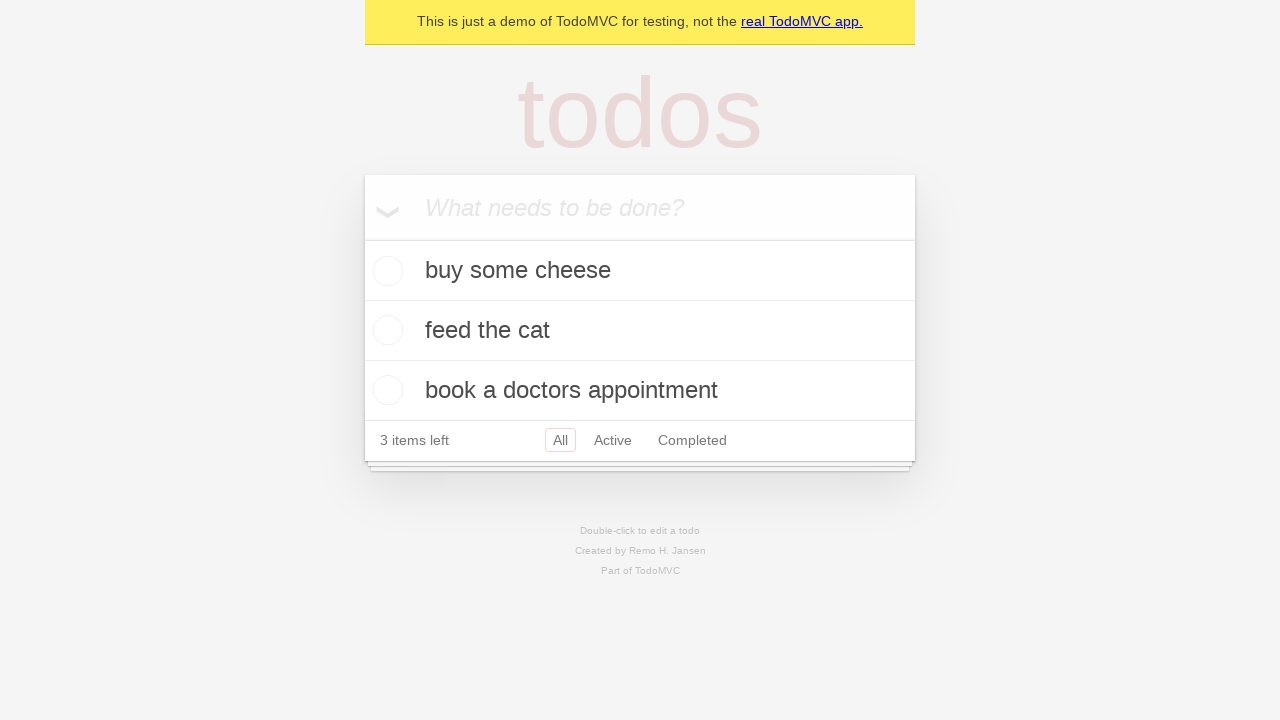

Double-clicked second todo to enter edit mode at (640, 331) on [data-testid='todo-item'] >> nth=1
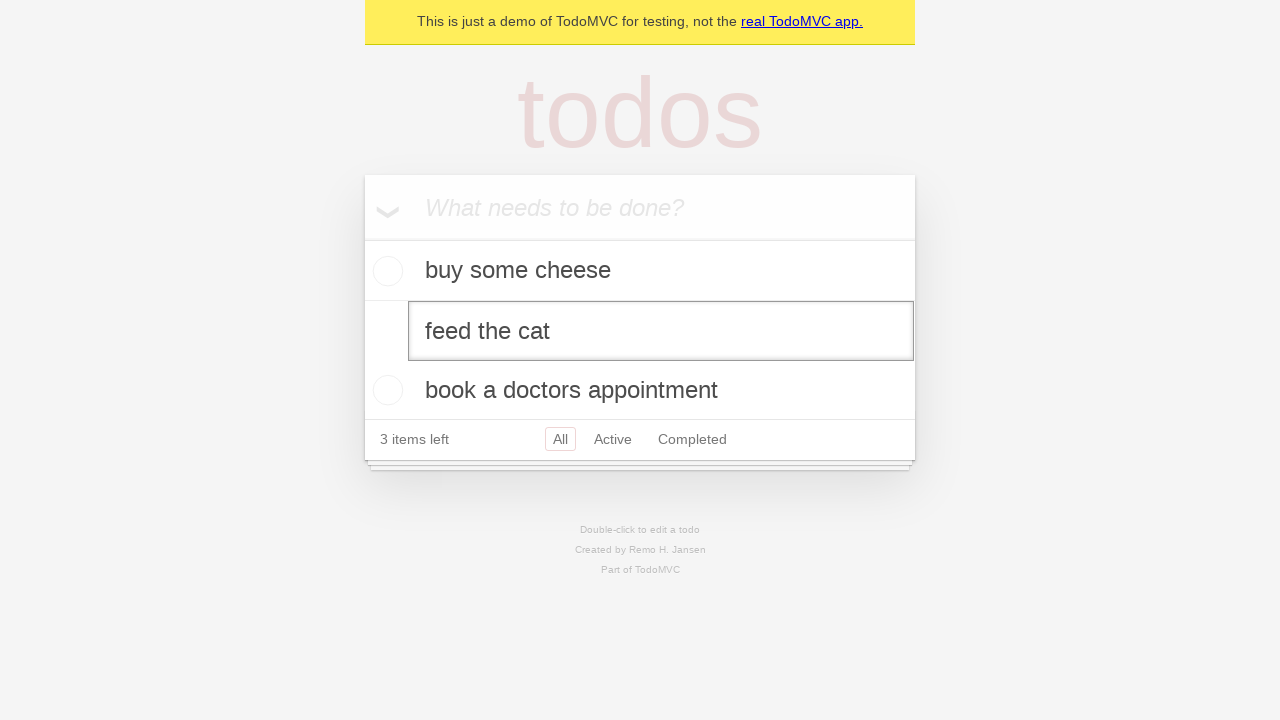

Filled edit field with text containing leading and trailing whitespace on [data-testid='todo-item'] >> nth=1 >> internal:role=textbox[name="Edit"i]
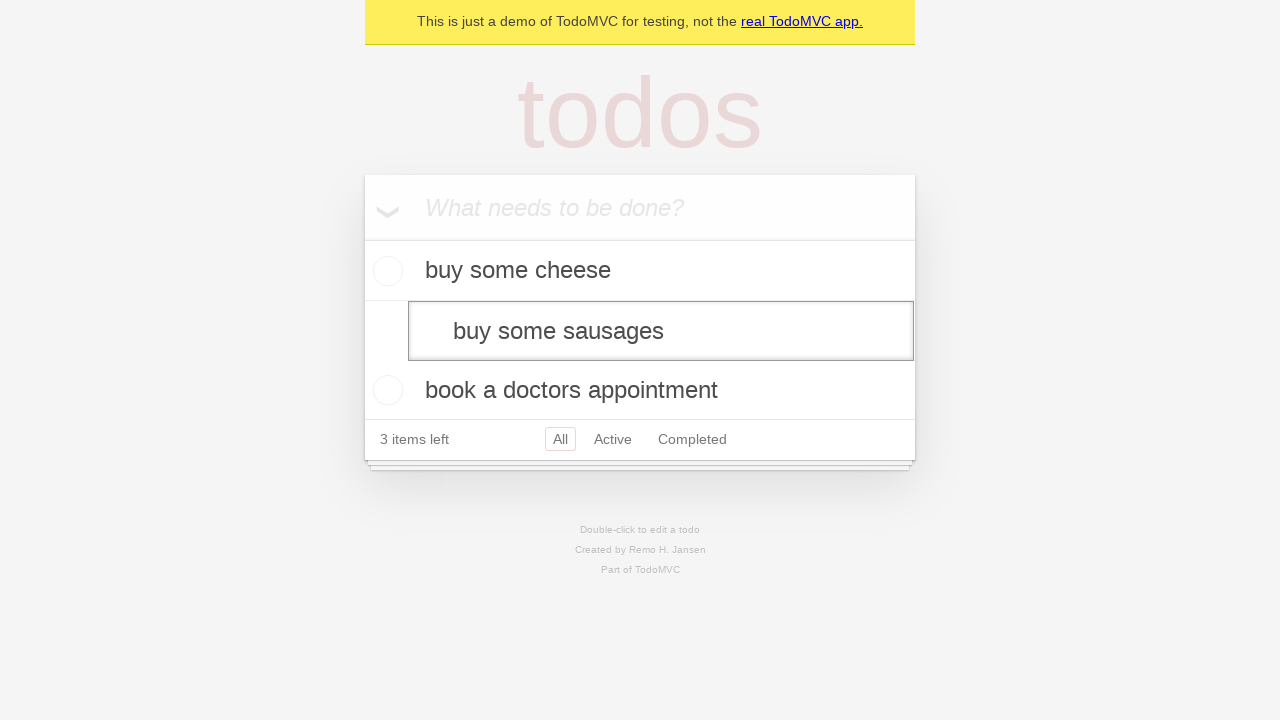

Pressed Enter to submit edited todo, expecting whitespace to be trimmed on [data-testid='todo-item'] >> nth=1 >> internal:role=textbox[name="Edit"i]
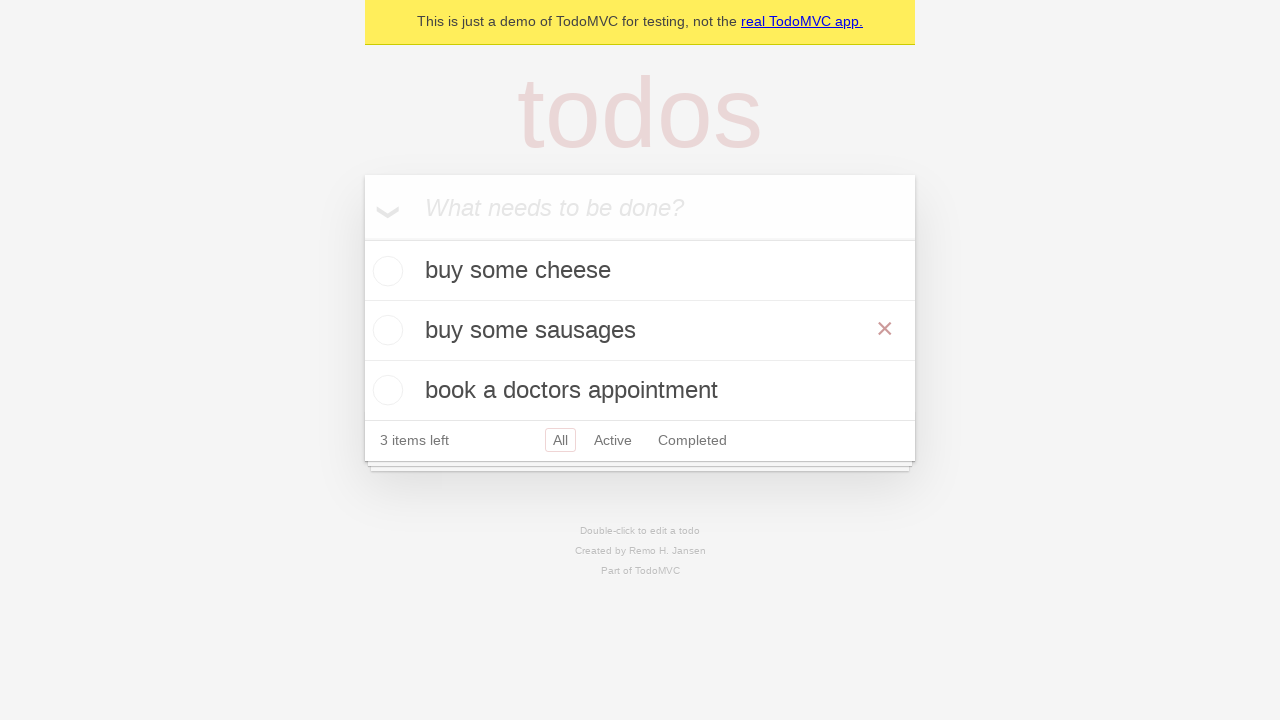

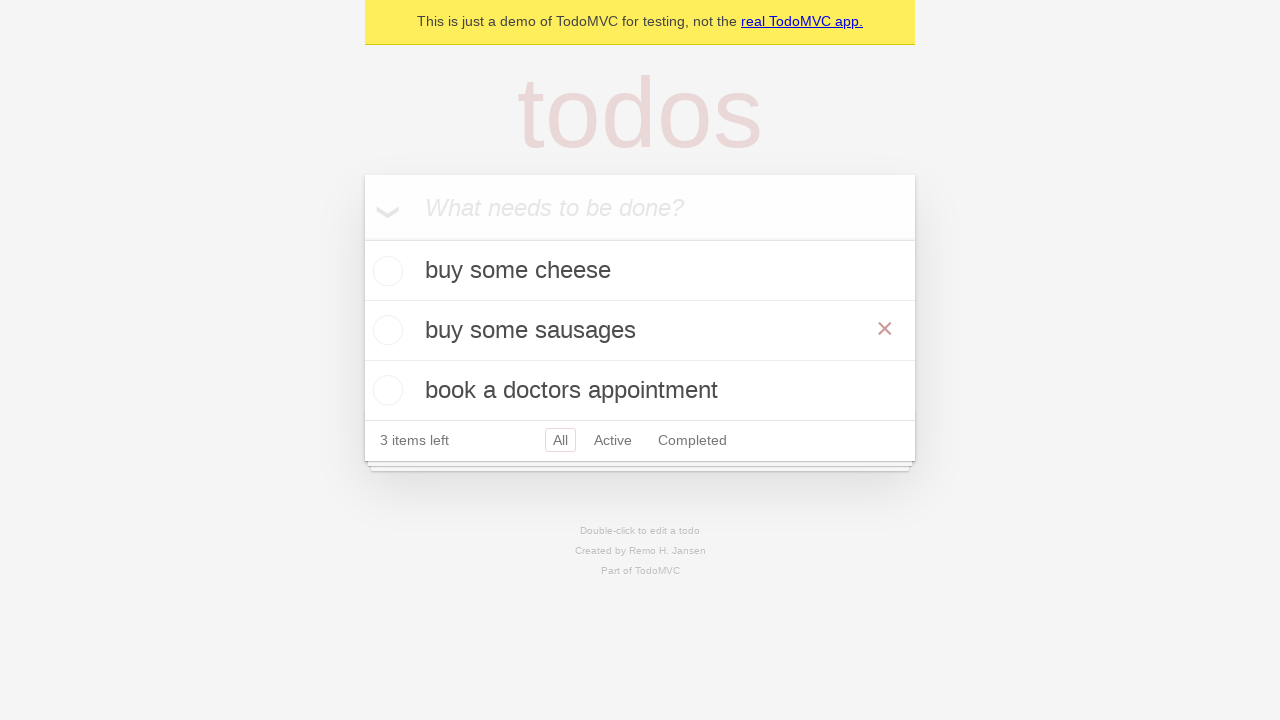